Tests radio button functionality by clicking BMW radio button and verifying selection

Starting URL: https://www.letskodeit.com/practice

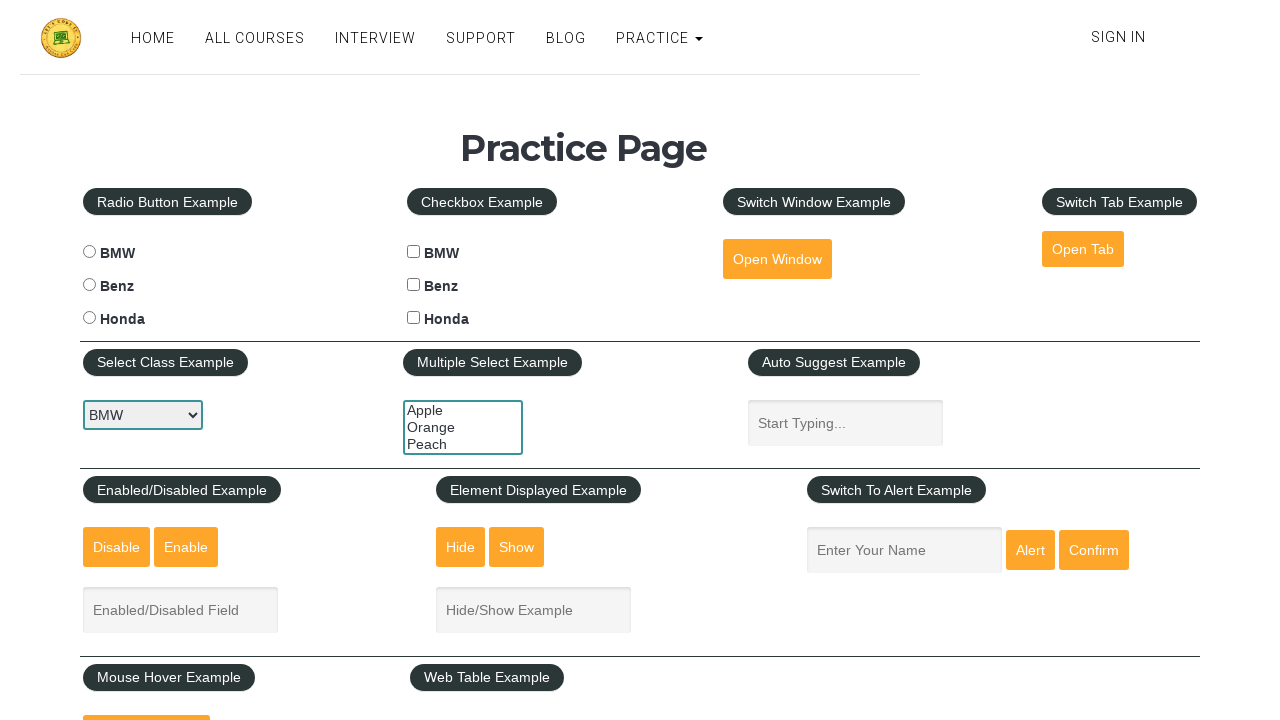

Navigated to https://www.letskodeit.com/practice
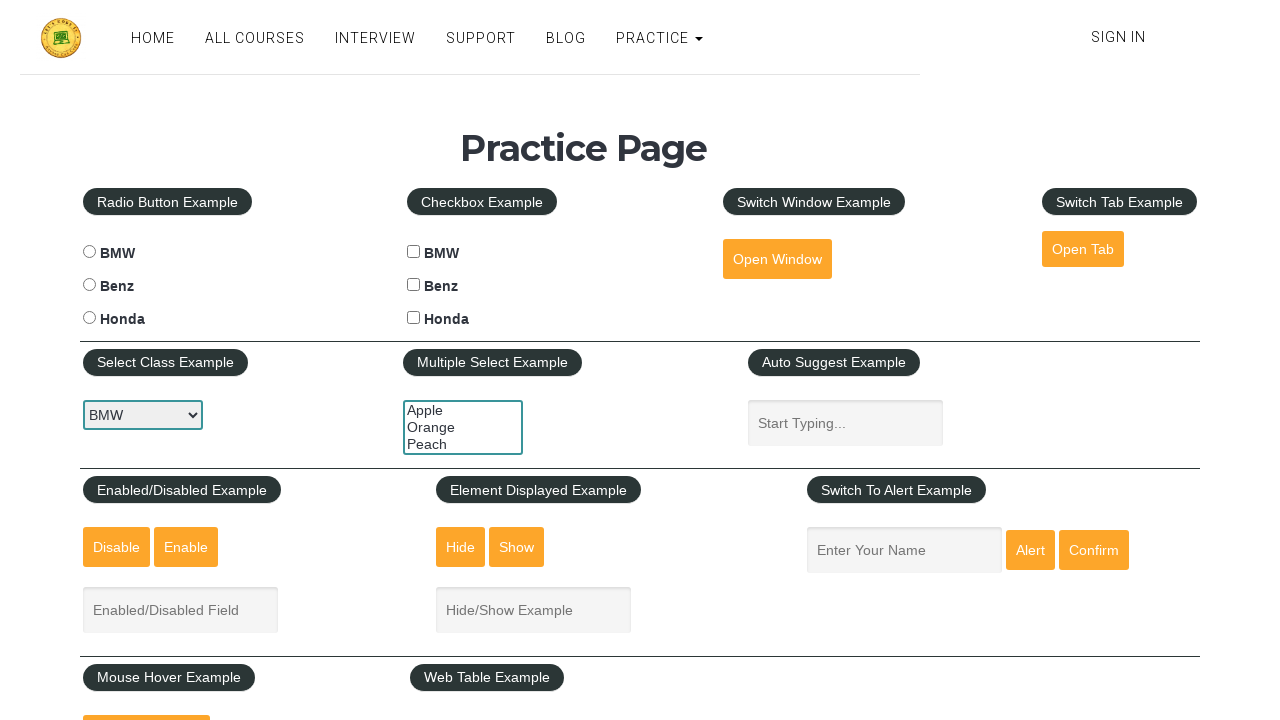

Clicked BMW radio button at (89, 252) on #bmwradio
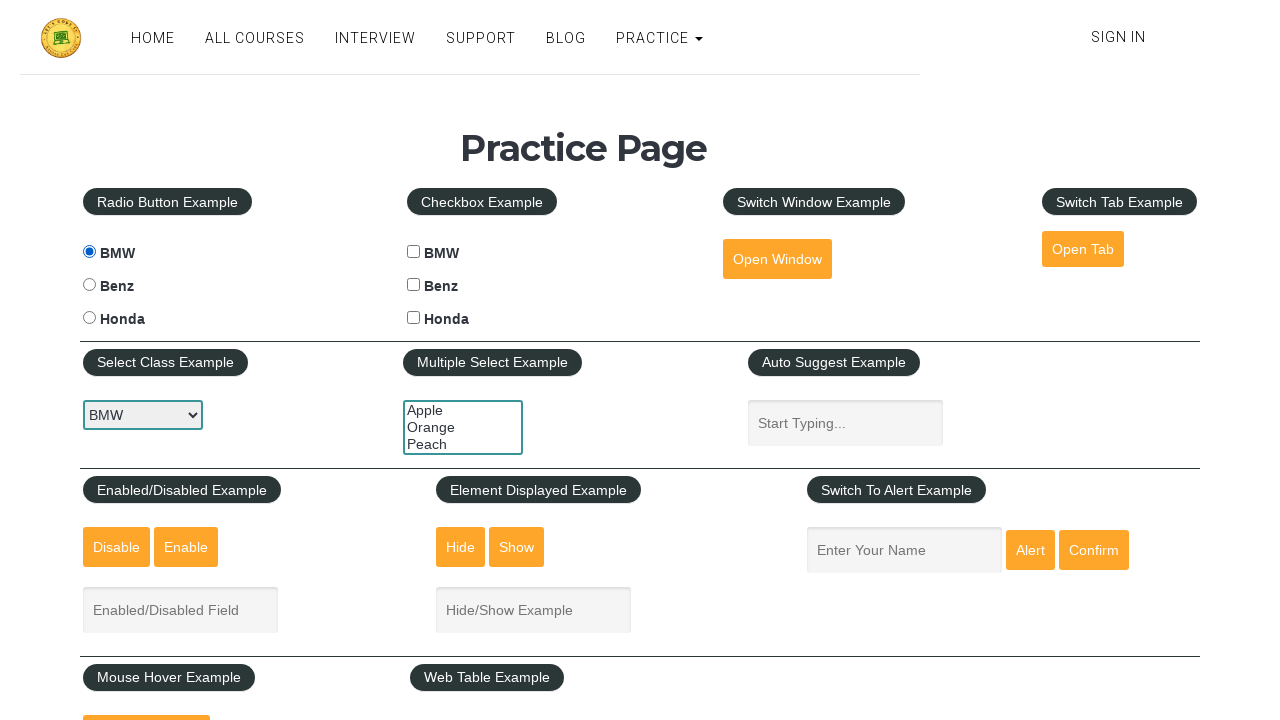

Verified BMW radio button is selected
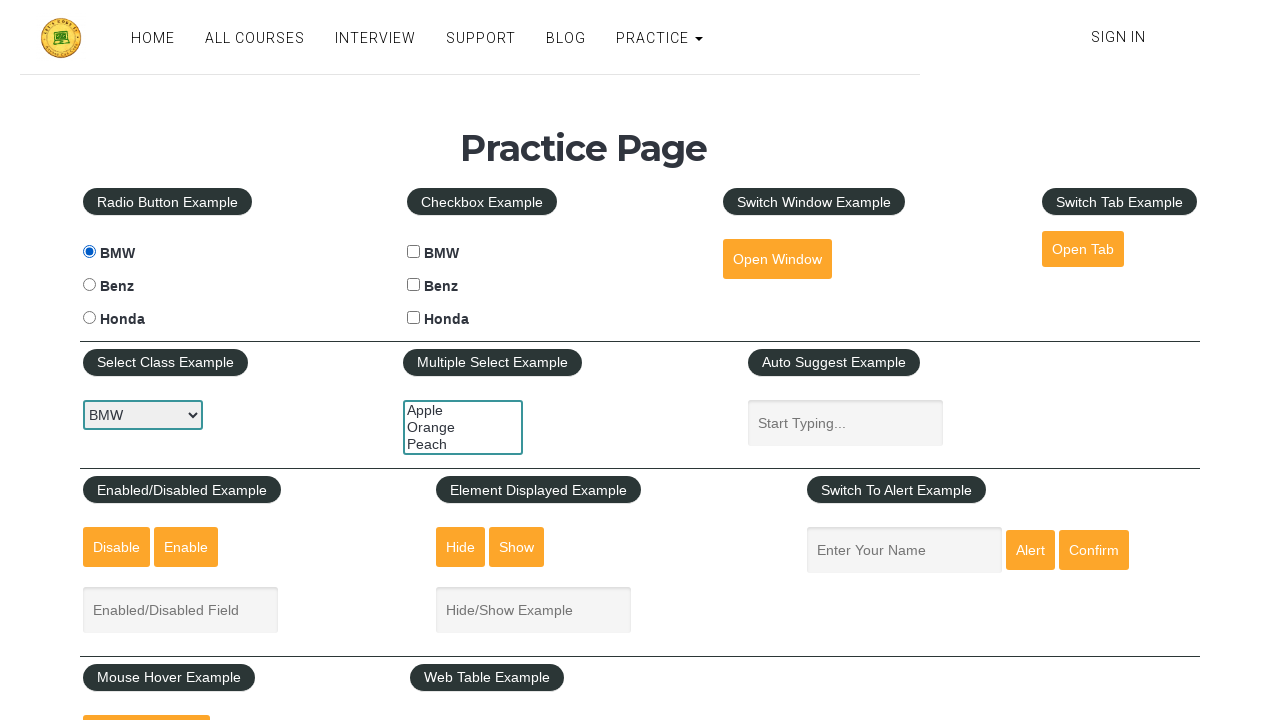

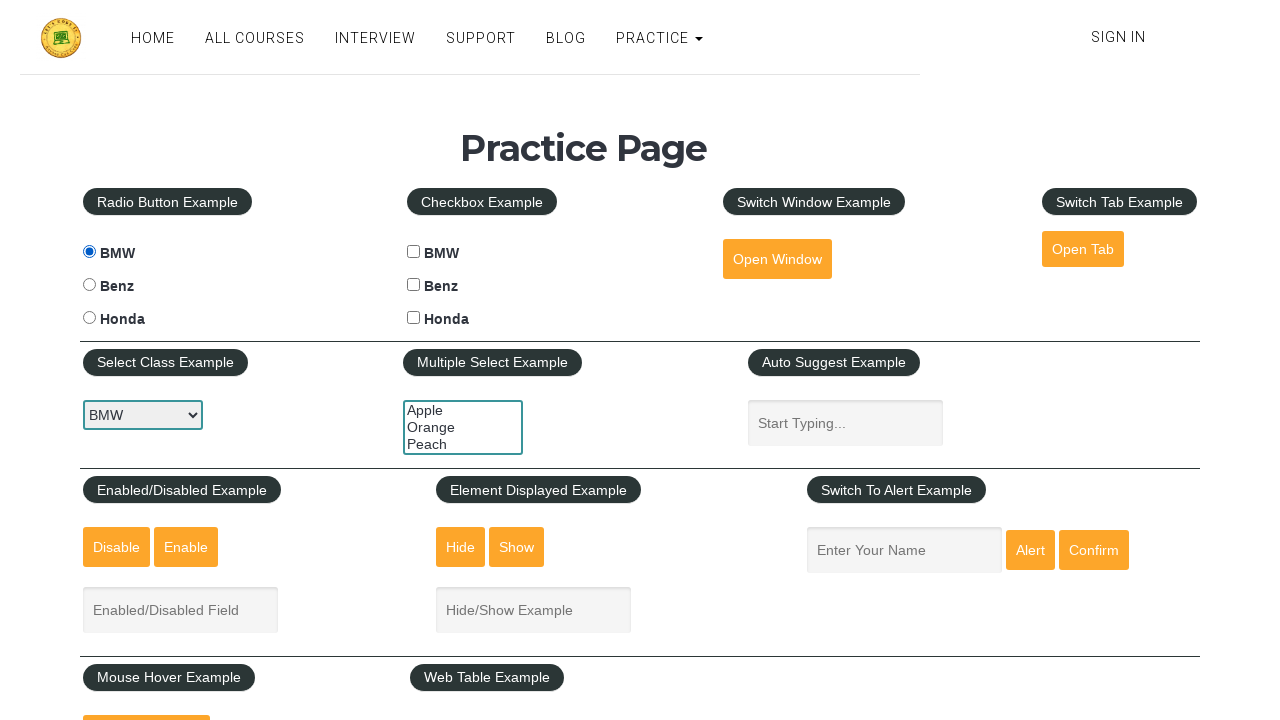